Tests navigation to new user registration page by clicking on the new user registration button/link on the CMS portal homepage.

Starting URL: https://portaldev.cms.gov/portal/

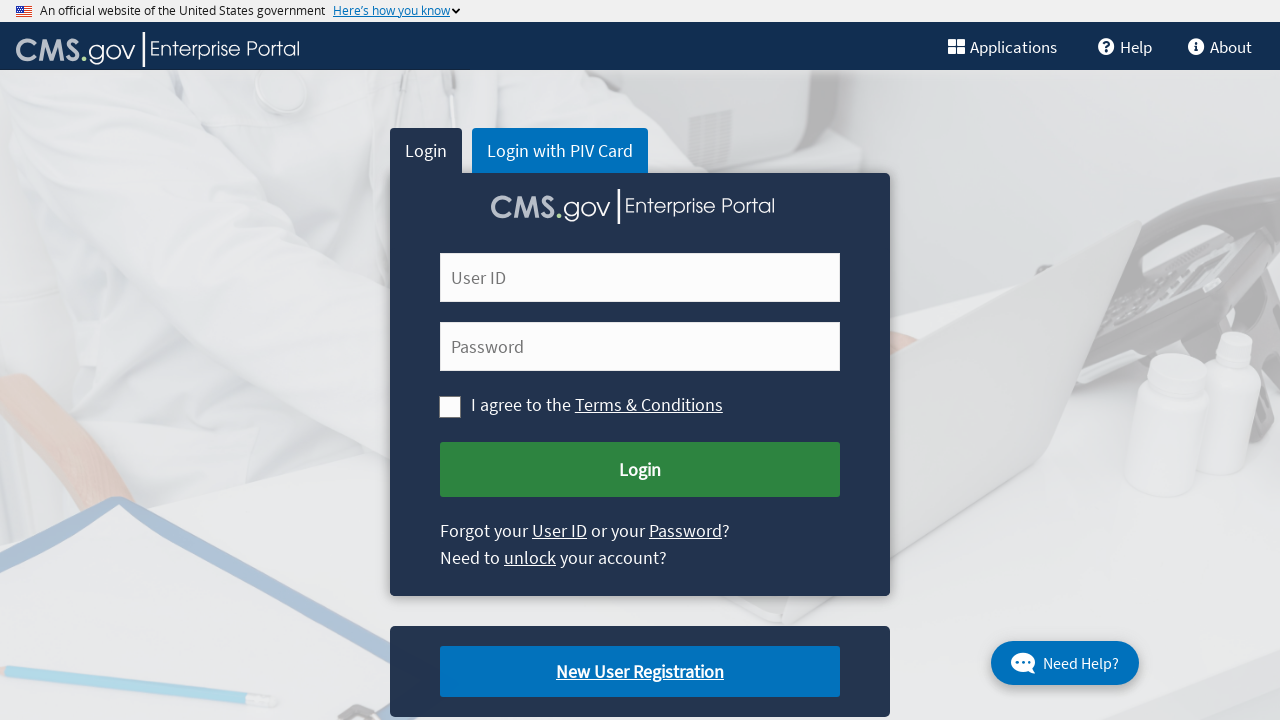

Clicked on new user registration button/link on CMS portal homepage at (640, 672) on .cms-newuser-reg
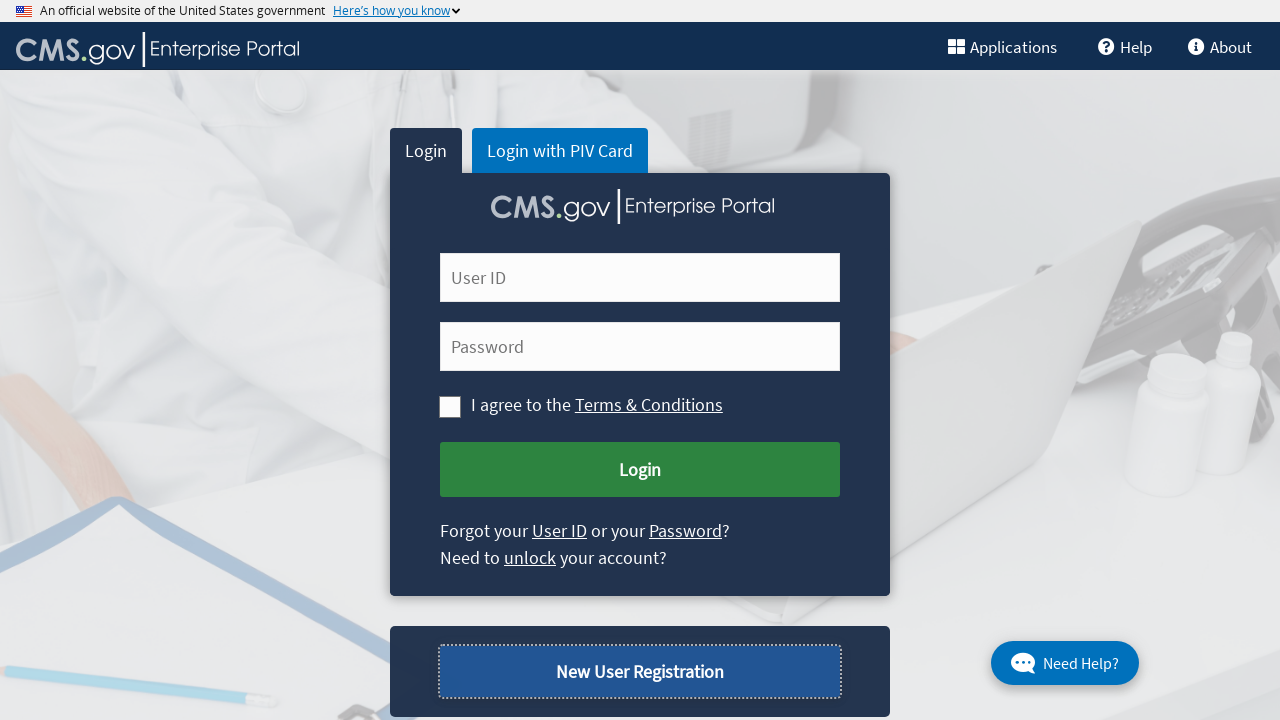

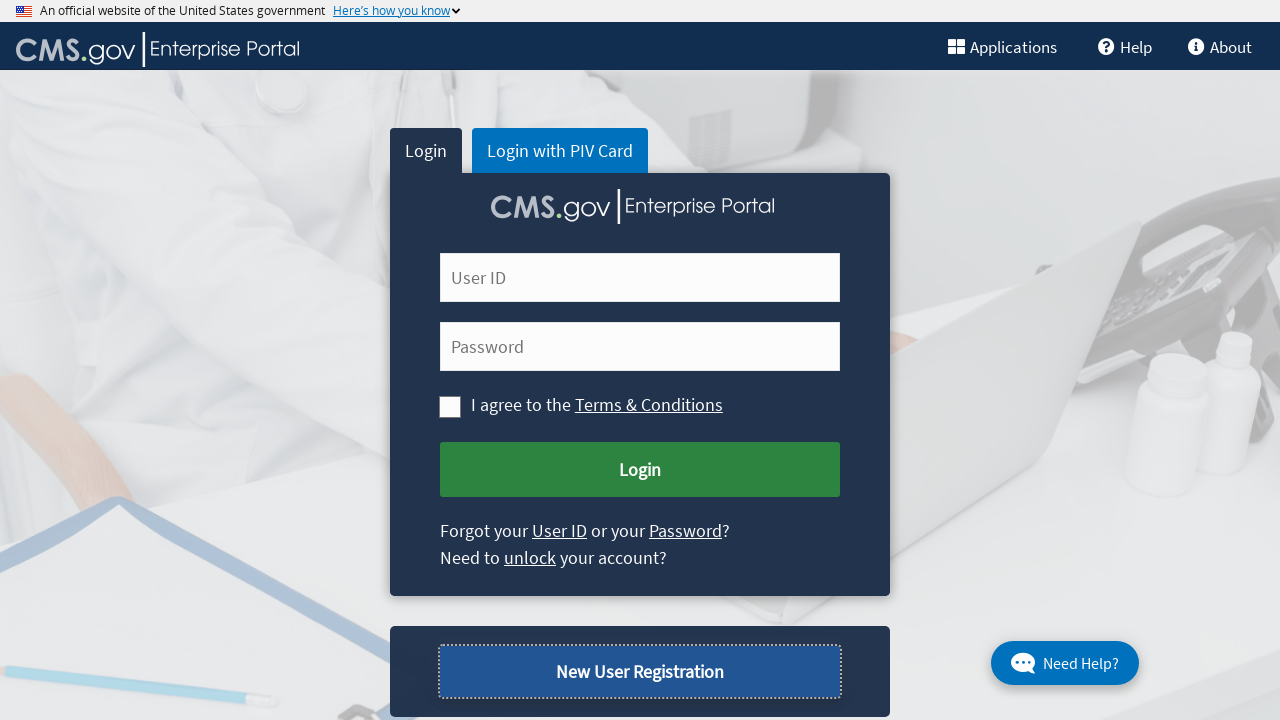